Tests browser window management by performing maximize, fullscreen, and custom resize/reposition operations on the browser window while on a test automation website.

Starting URL: https://www.testotomasyonu.com

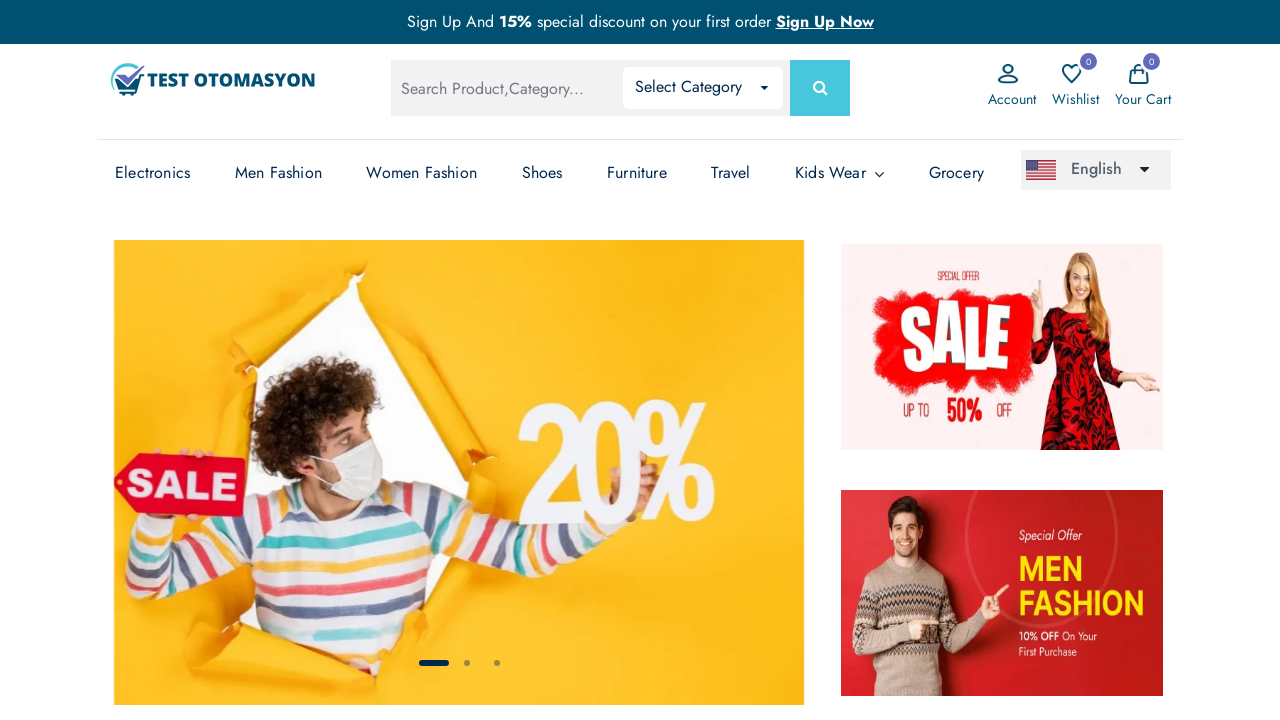

Retrieved initial viewport size
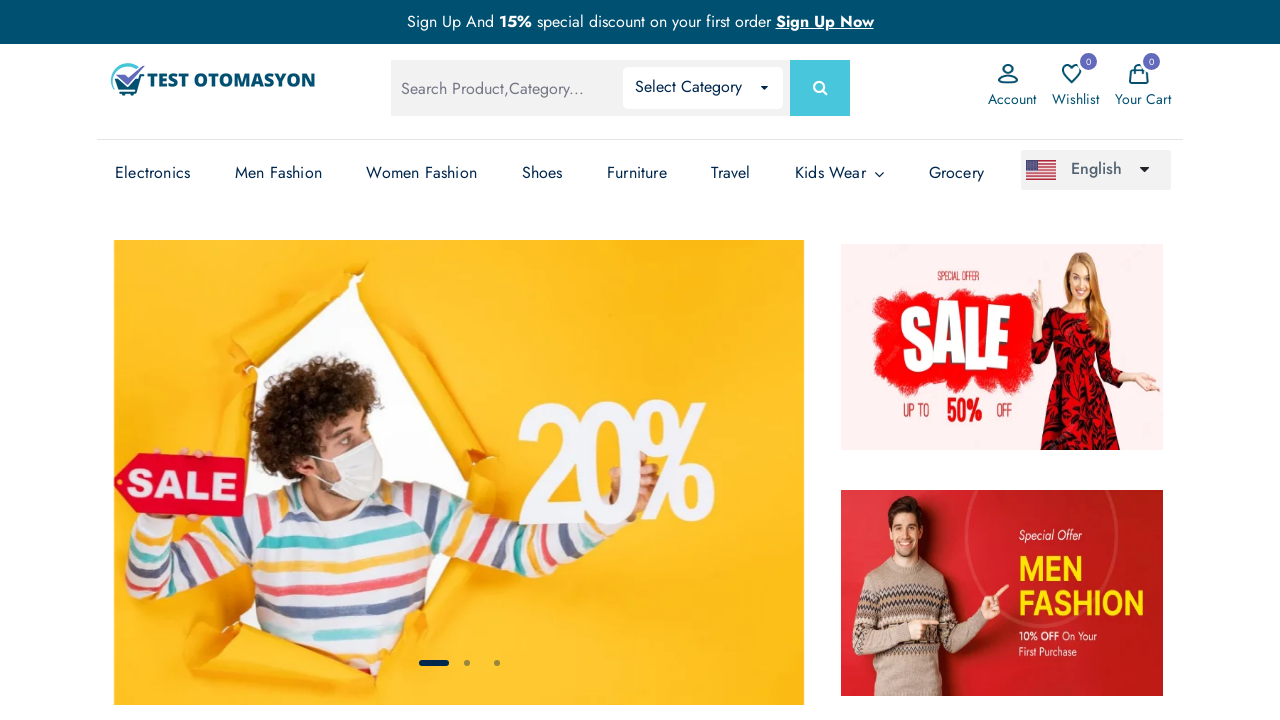

Maximized browser window to 1920x1080
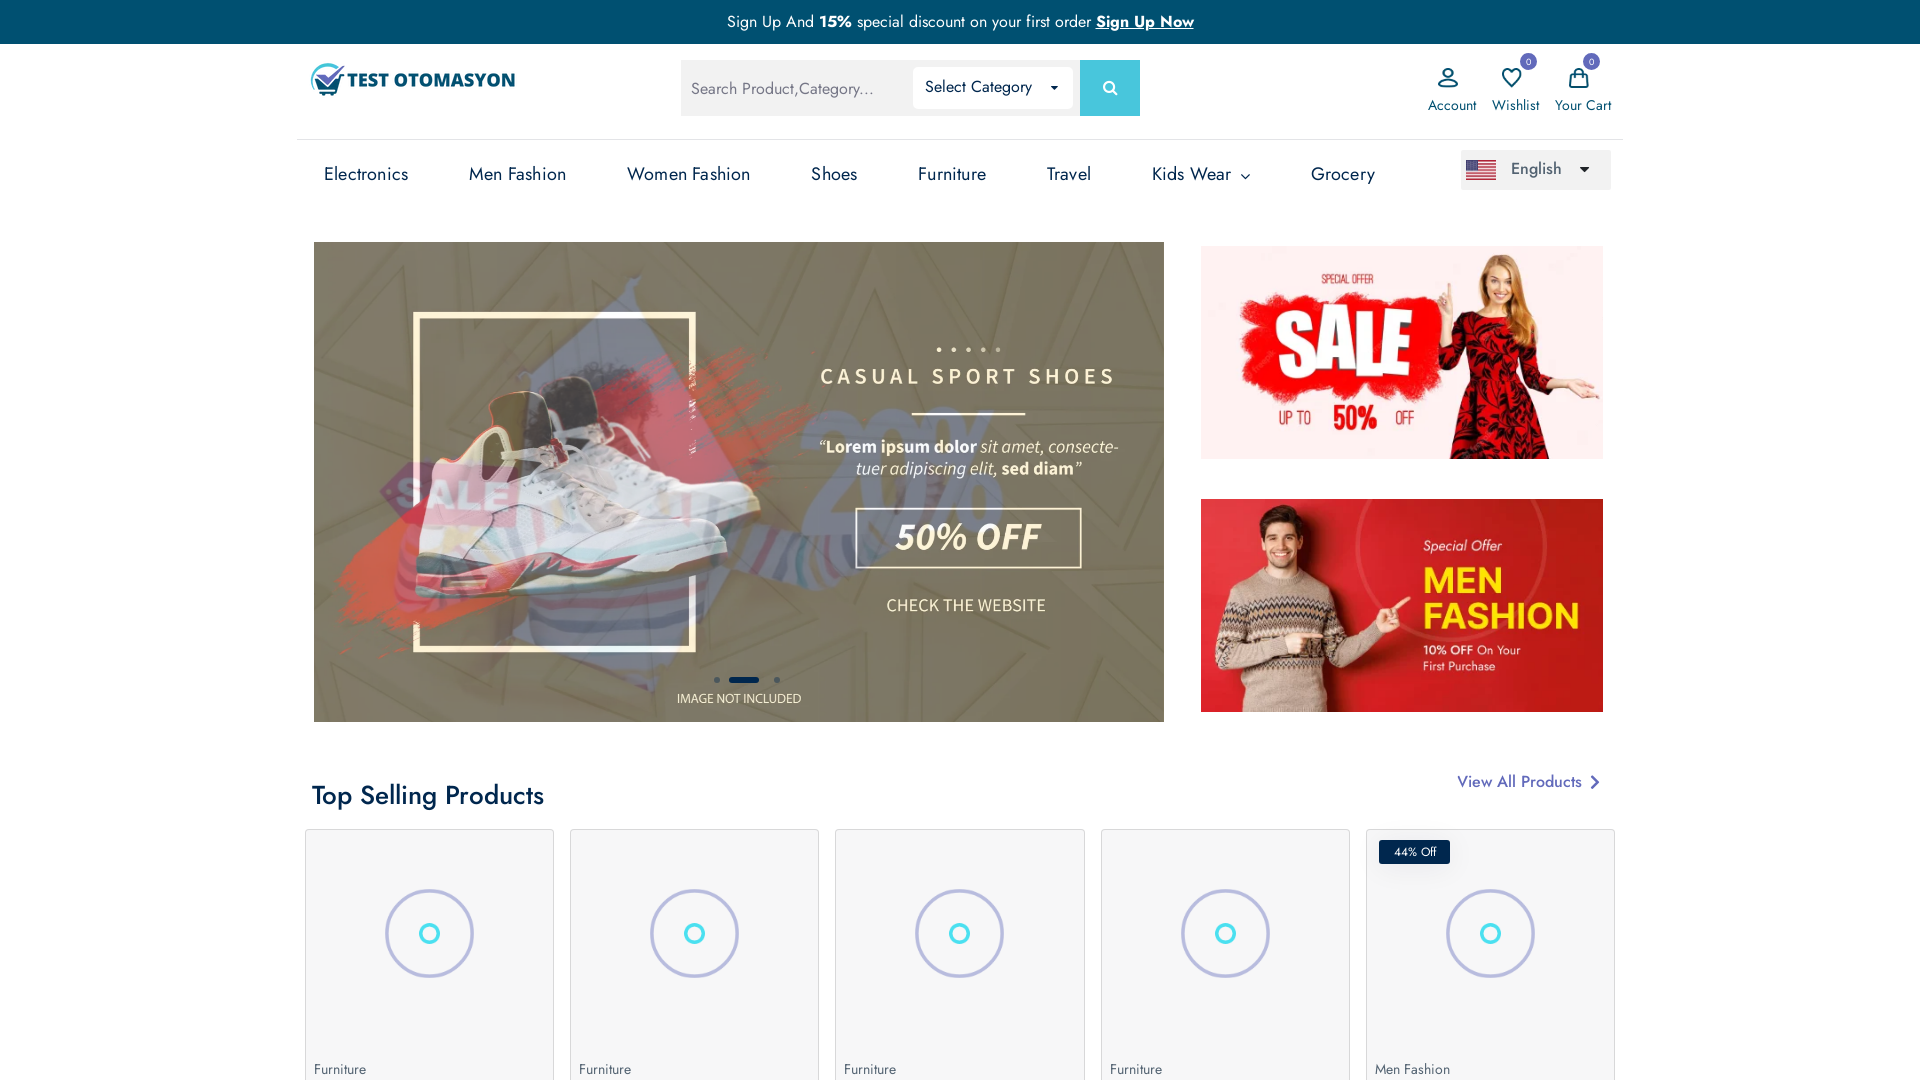

Printed maximized viewport size
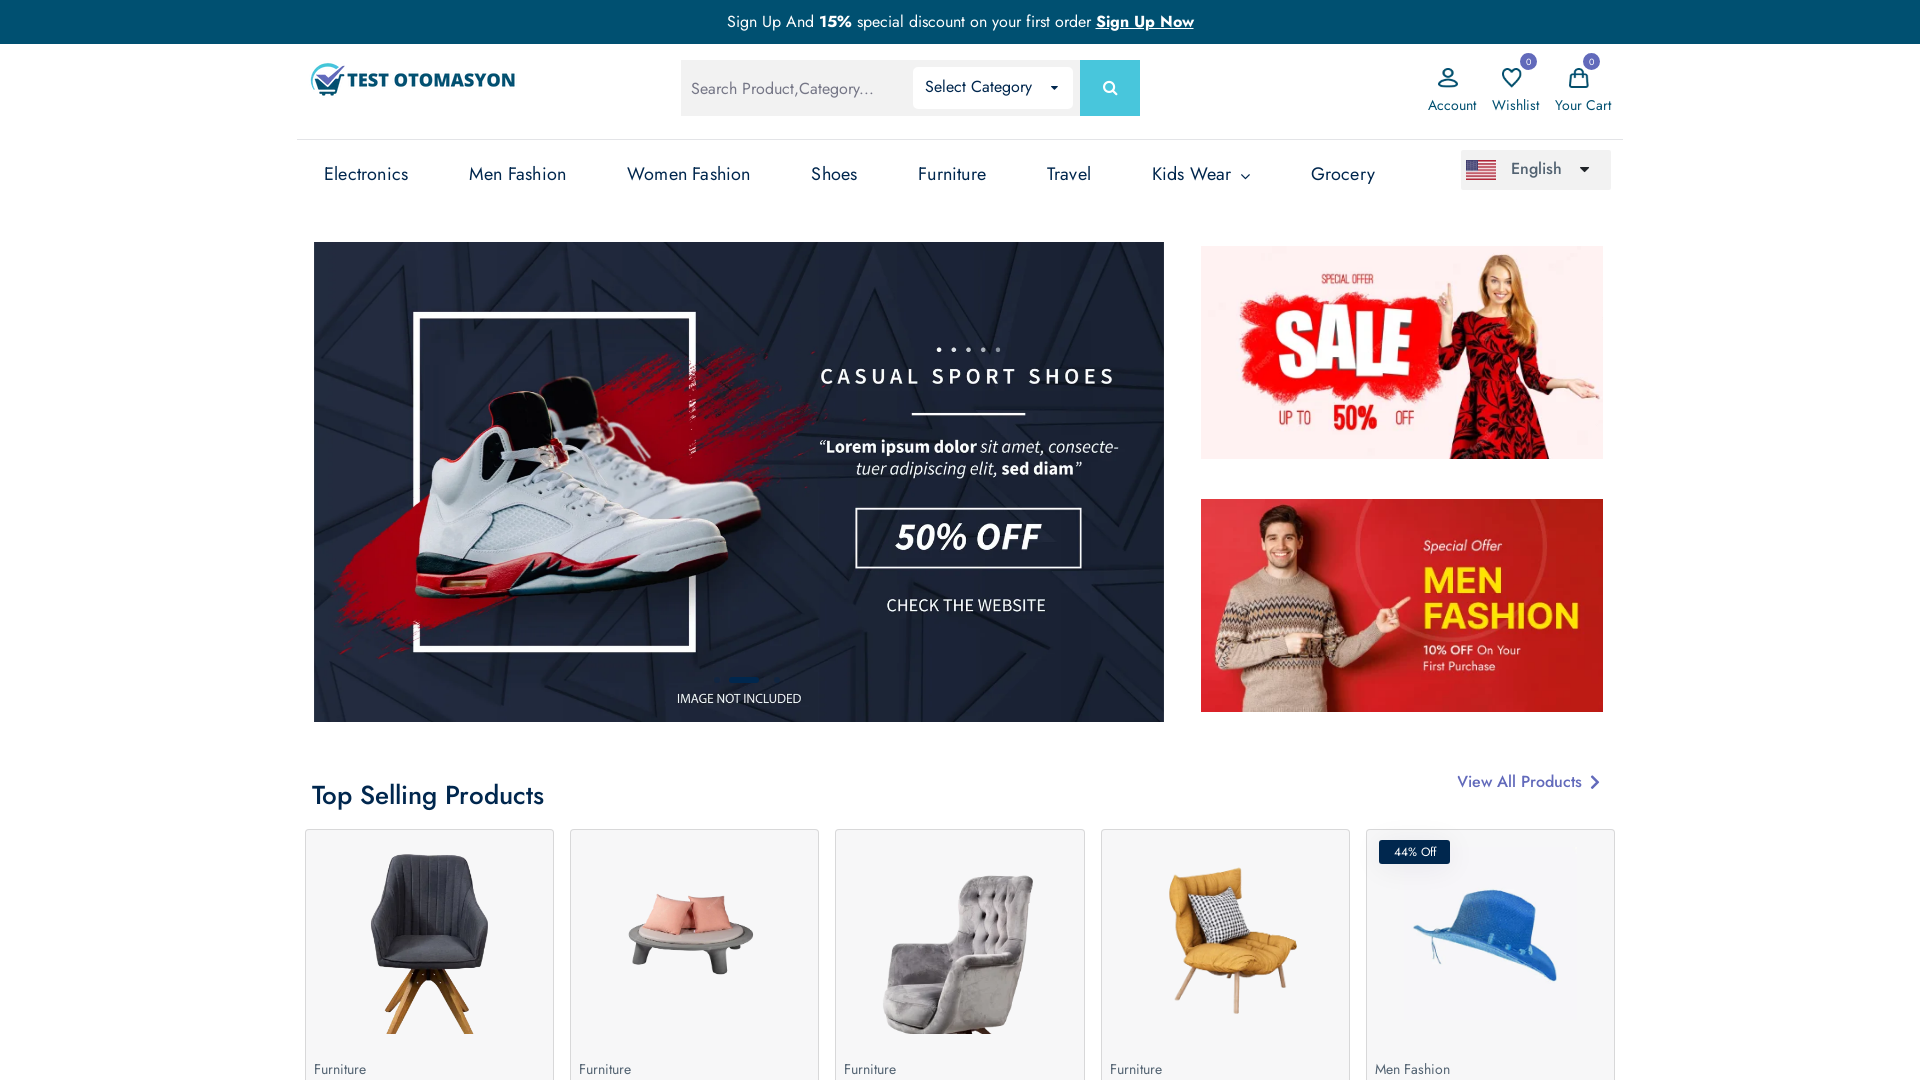

Set fullscreen viewport to 1920x1080
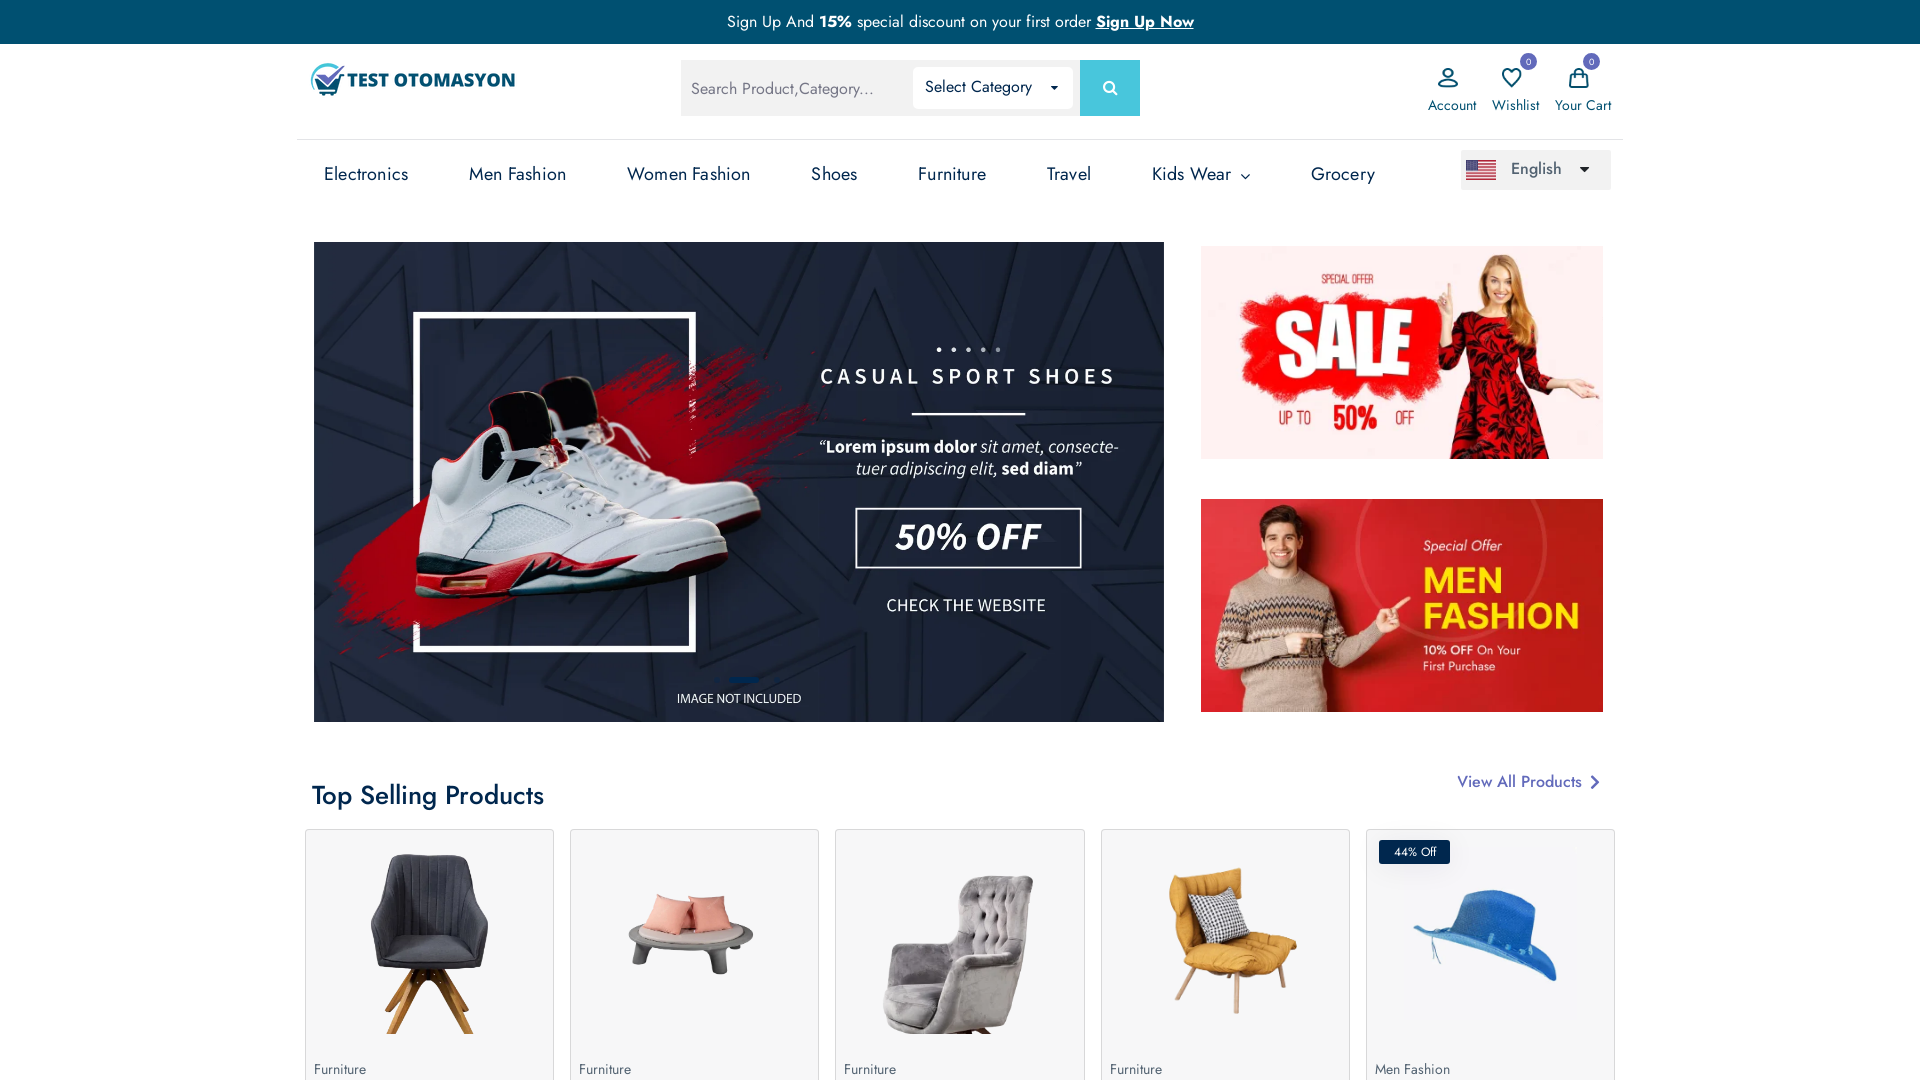

Printed fullscreen viewport size
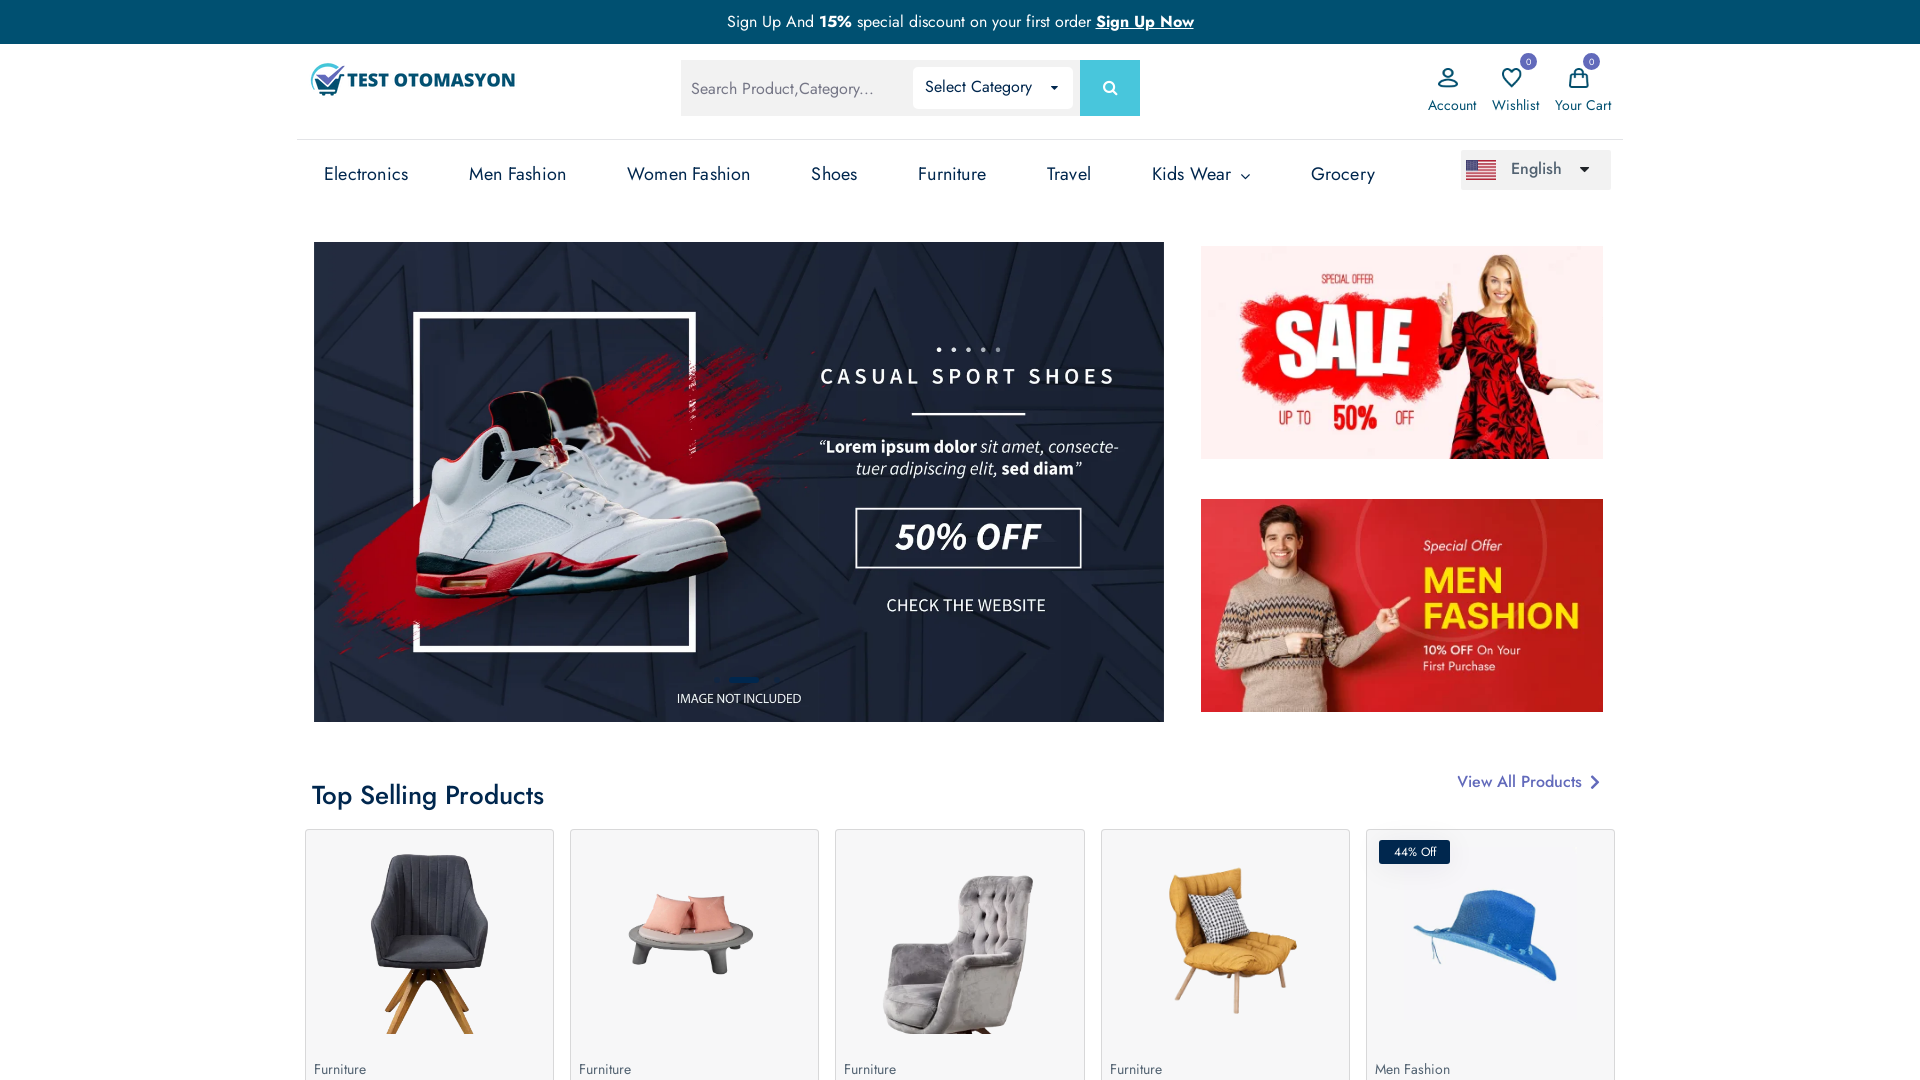

Resized viewport to custom size 500x500
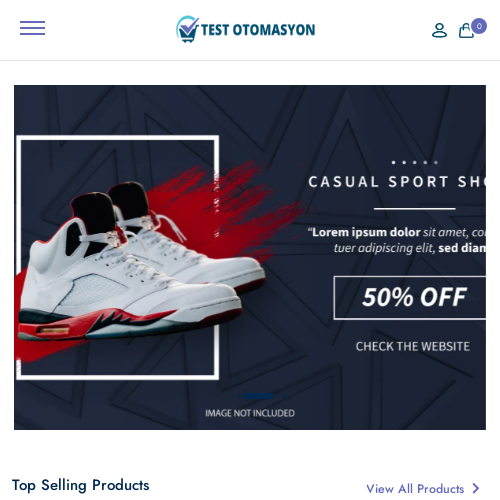

Printed custom viewport size
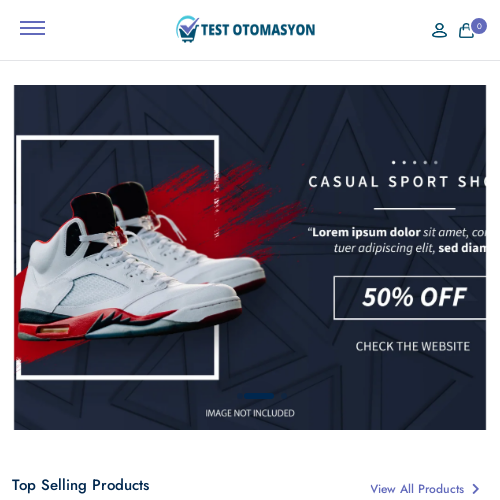

Waited 1 second to observe window changes
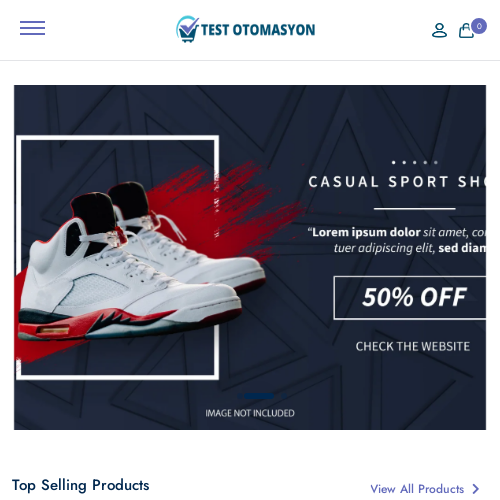

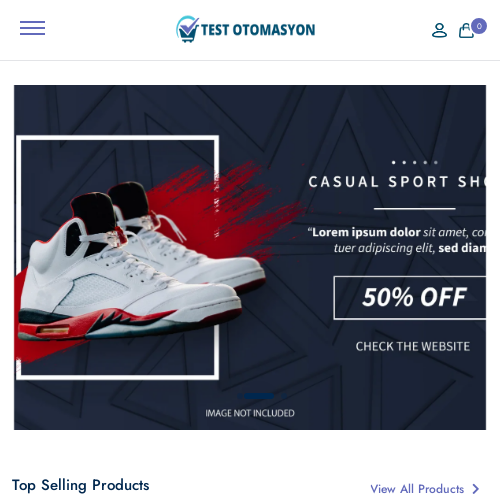